Tests iframe interactions including clicking buttons inside frames, handling nested frames, and counting total frames on the page

Starting URL: https://leafground.com/frame.xhtml

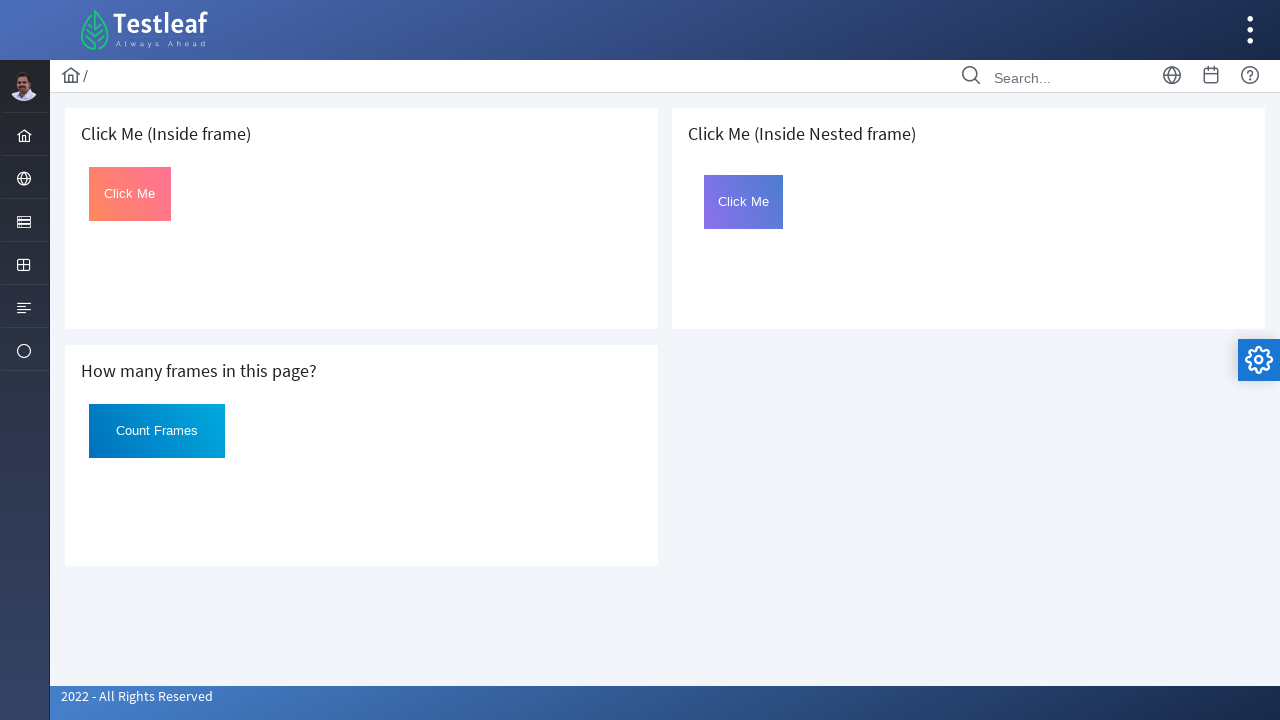

Located first iframe with 'Click Me (Inside frame)' text
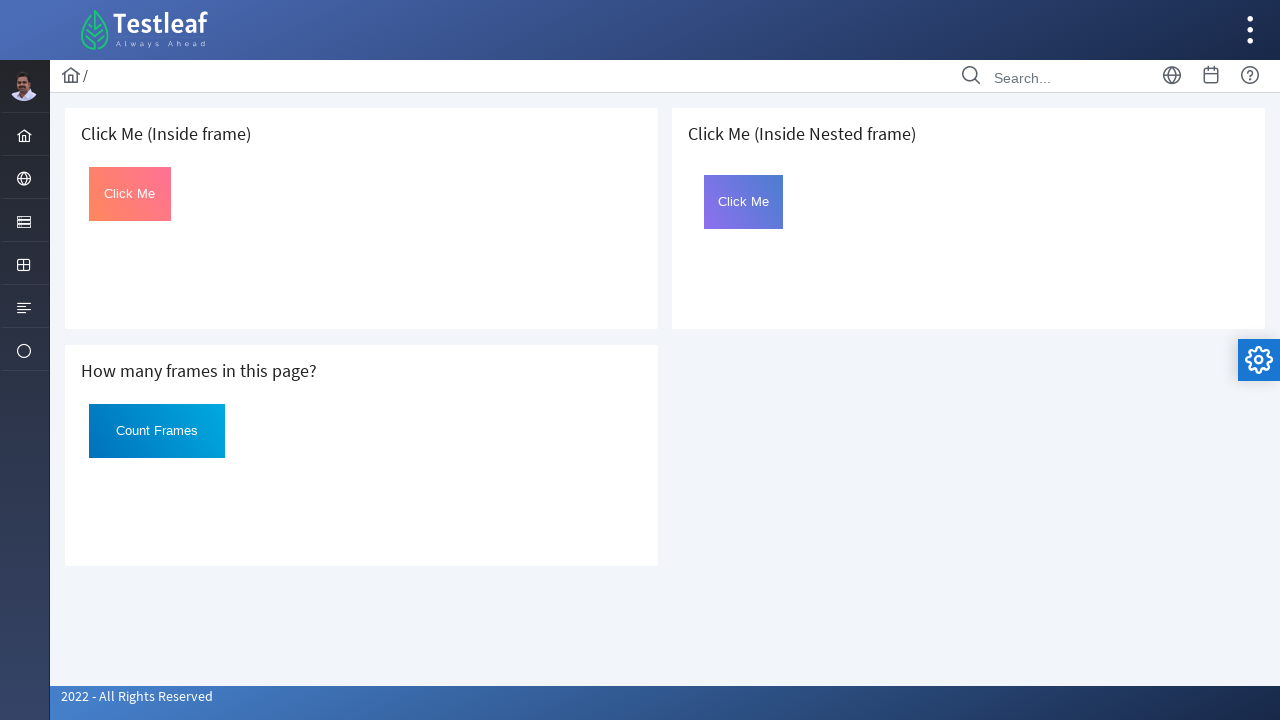

Clicked button inside first frame at (130, 194) on xpath=//h5[text() = ' Click Me (Inside frame)']/following-sibling::iframe >> int
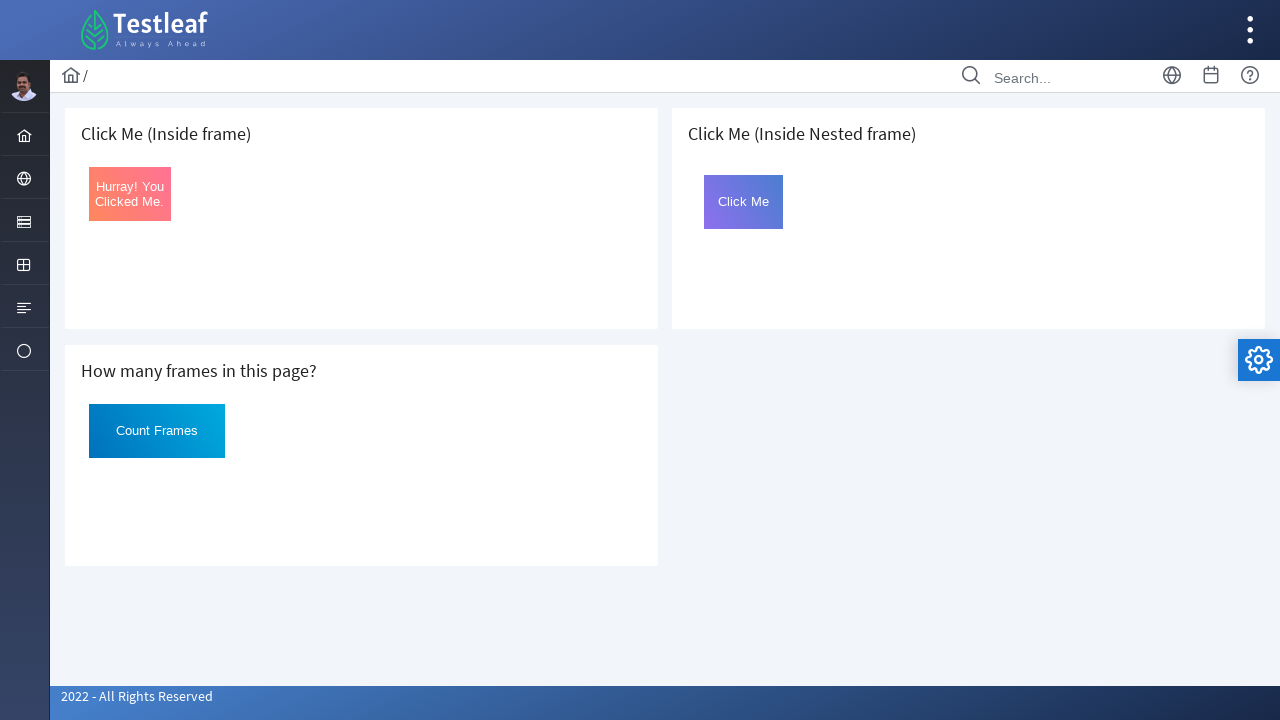

Located outer nested iframe with 'Nested' text
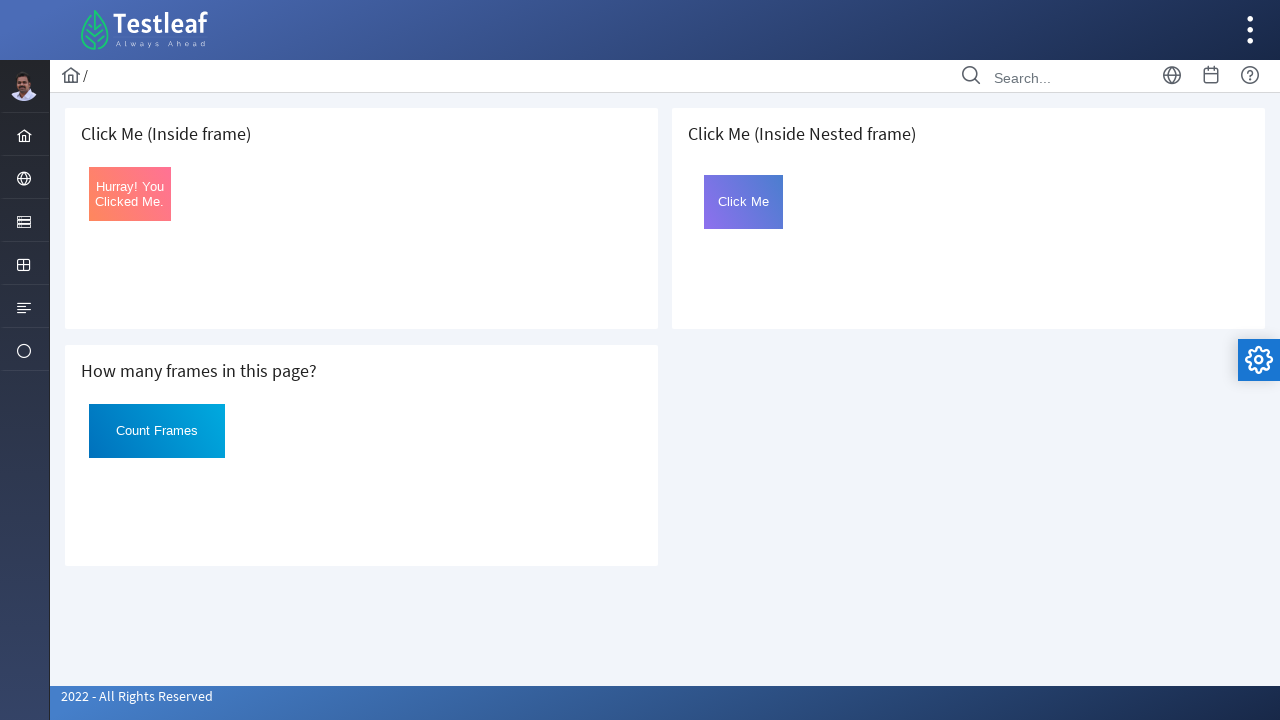

Located nested frame2 inside outer nested iframe
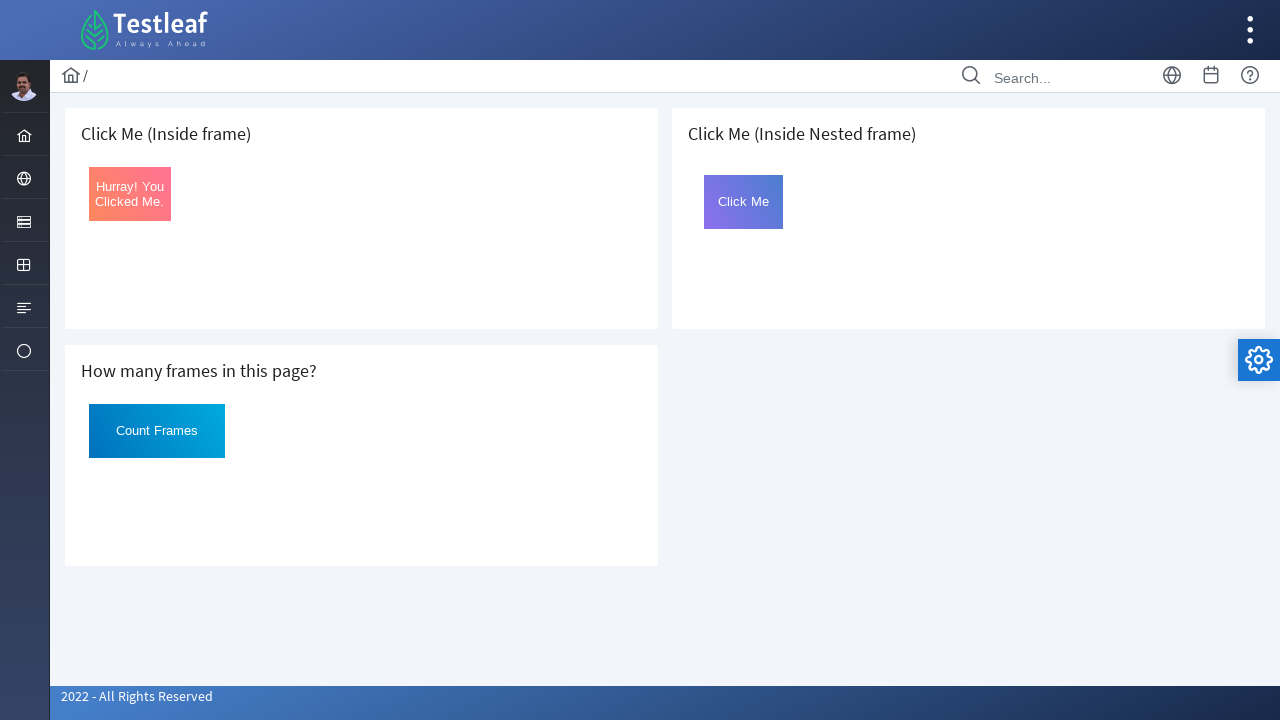

Clicked button inside nested frame2 at (744, 202) on xpath=//h5[contains(text(),'Nested')]/following-sibling::iframe >> internal:cont
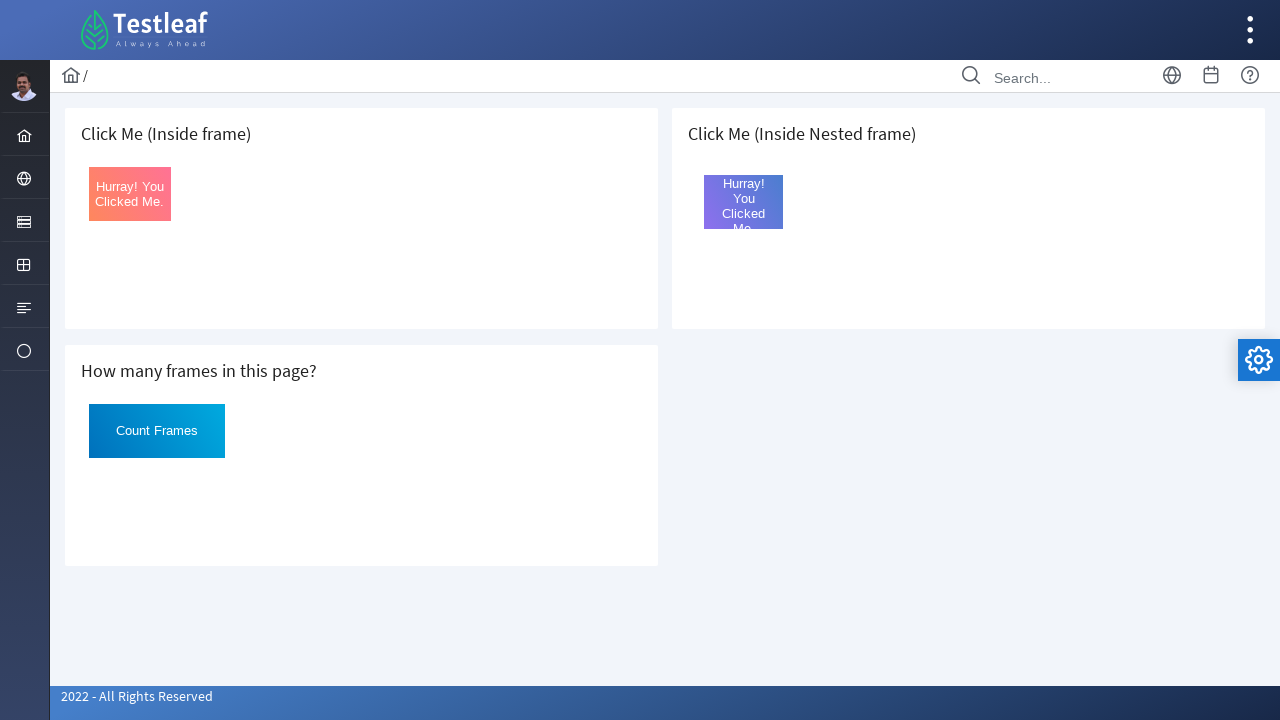

Retrieved all outer iframes on the page
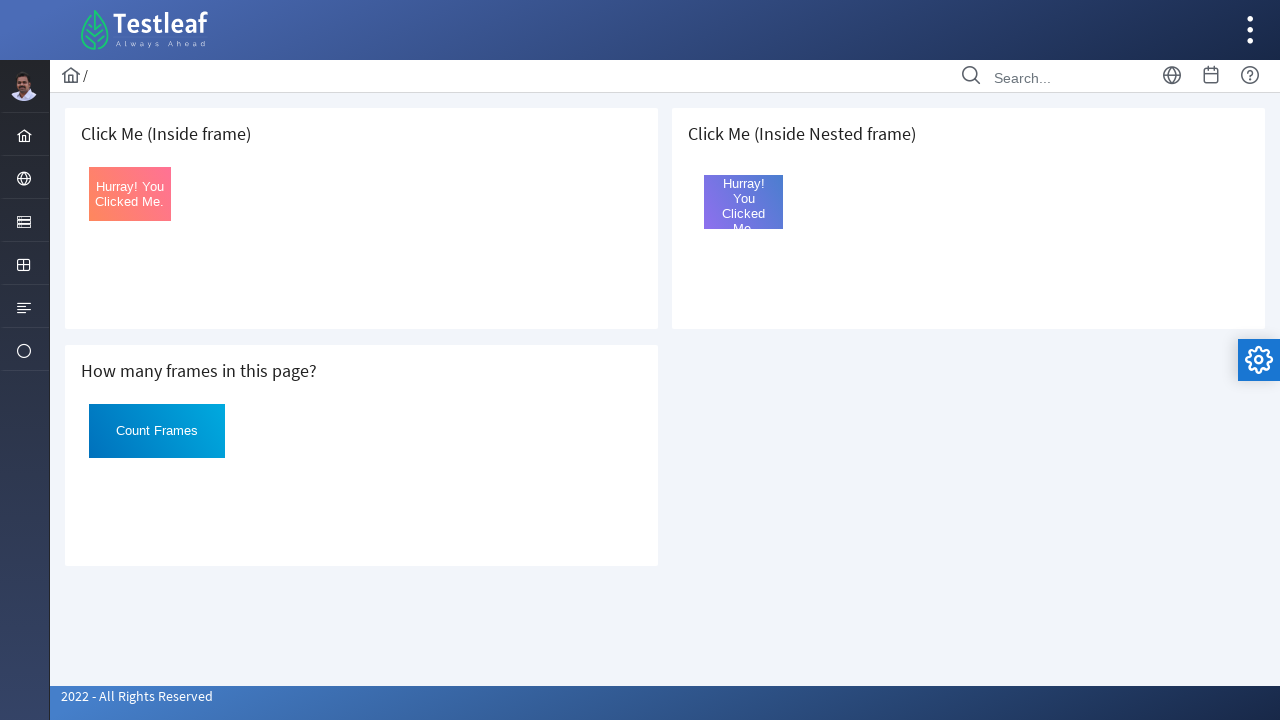

Found 3 outer frames
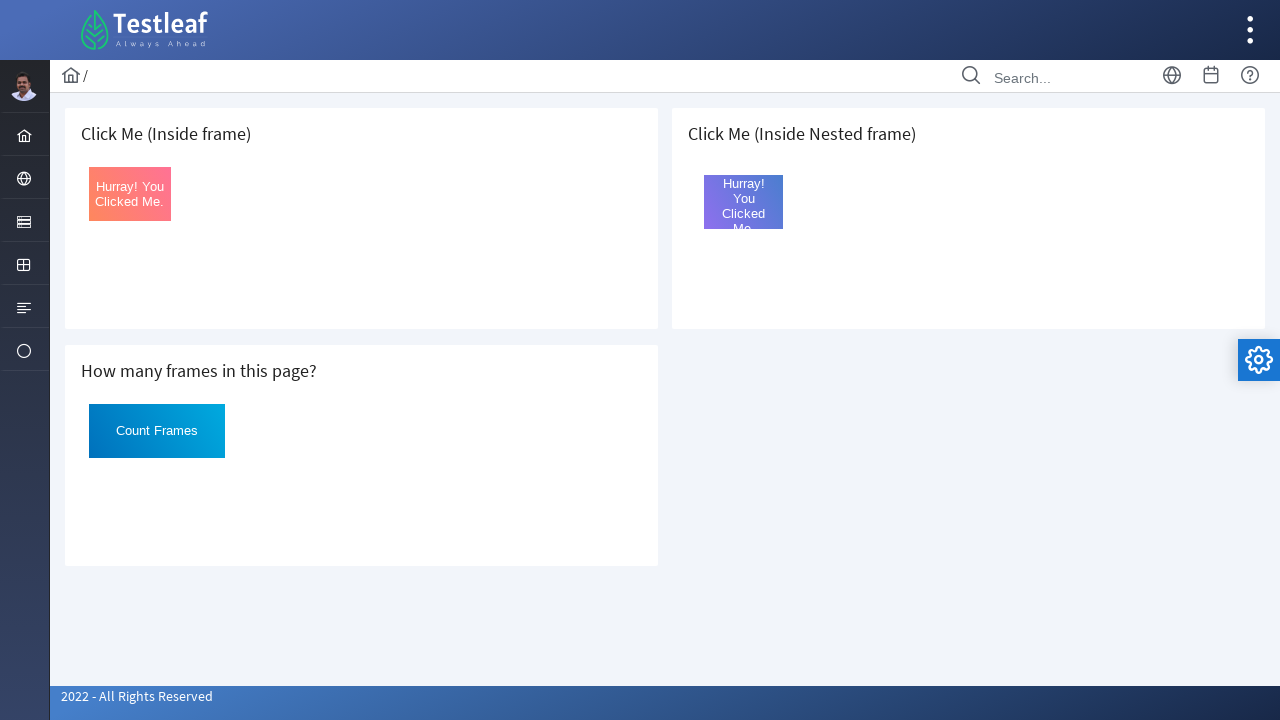

Located frame at index 0
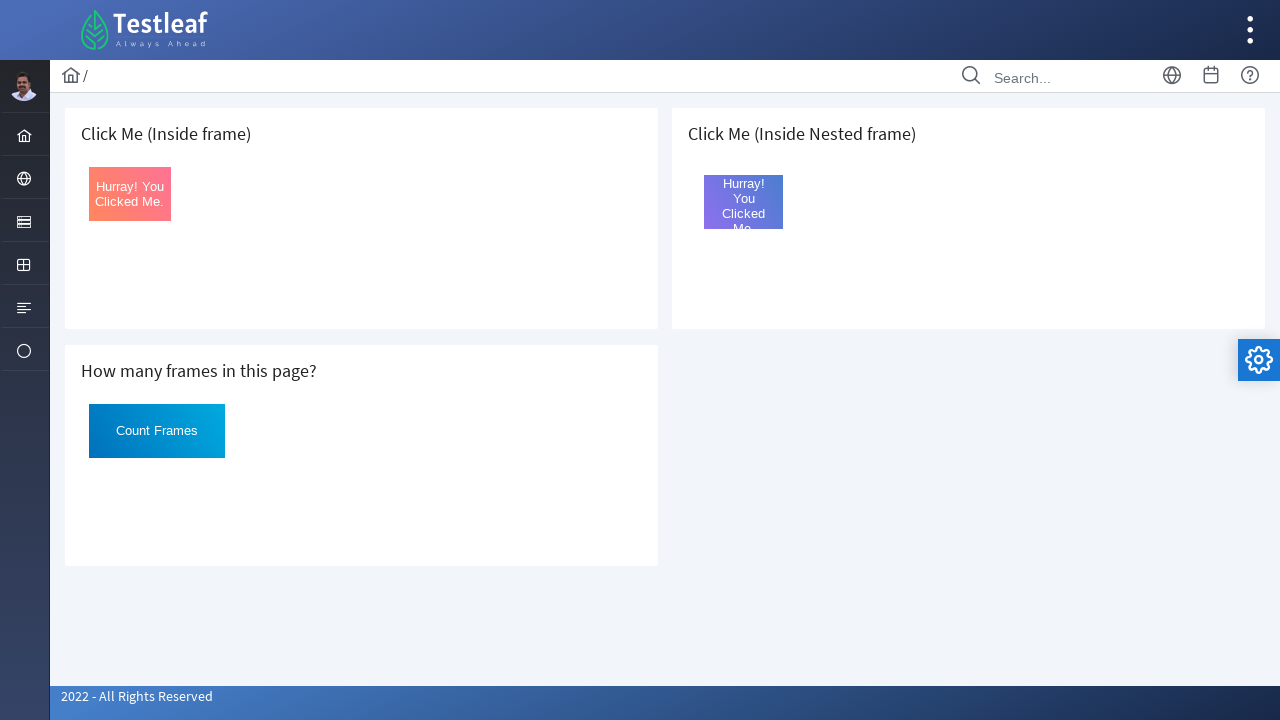

Found 0 inner frames within frame at index 0
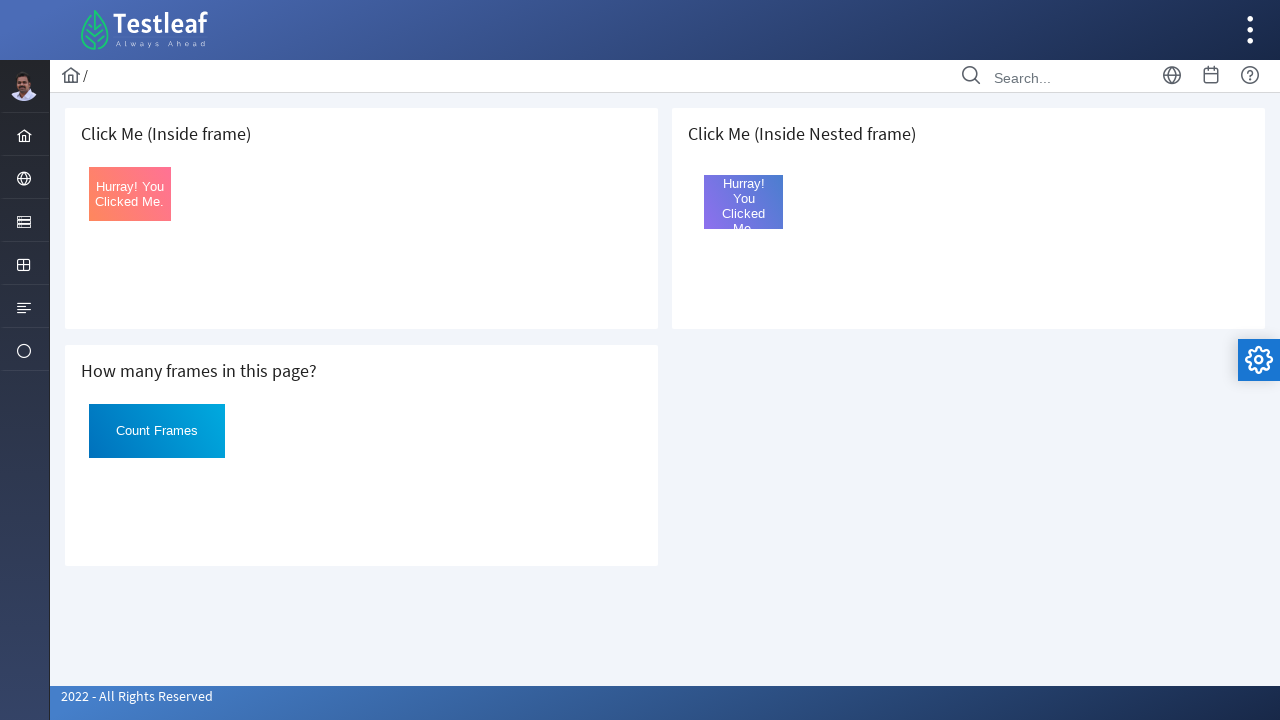

Located frame at index 1
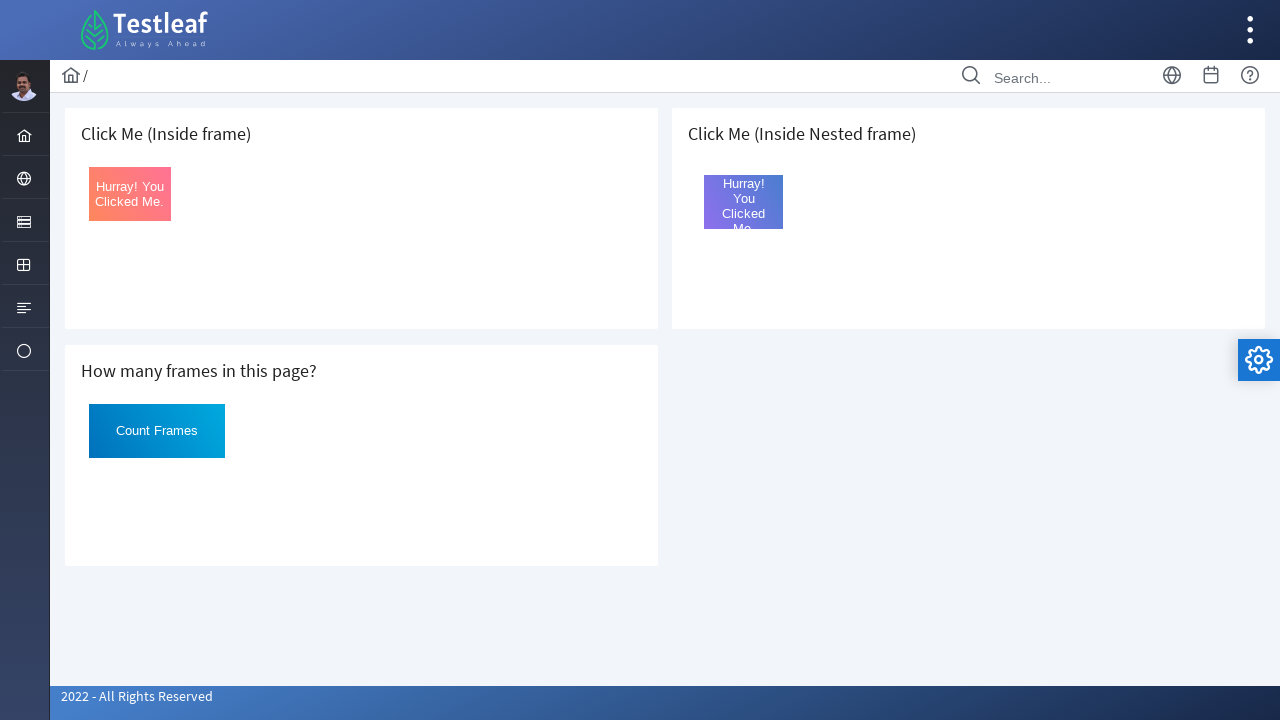

Found 0 inner frames within frame at index 1
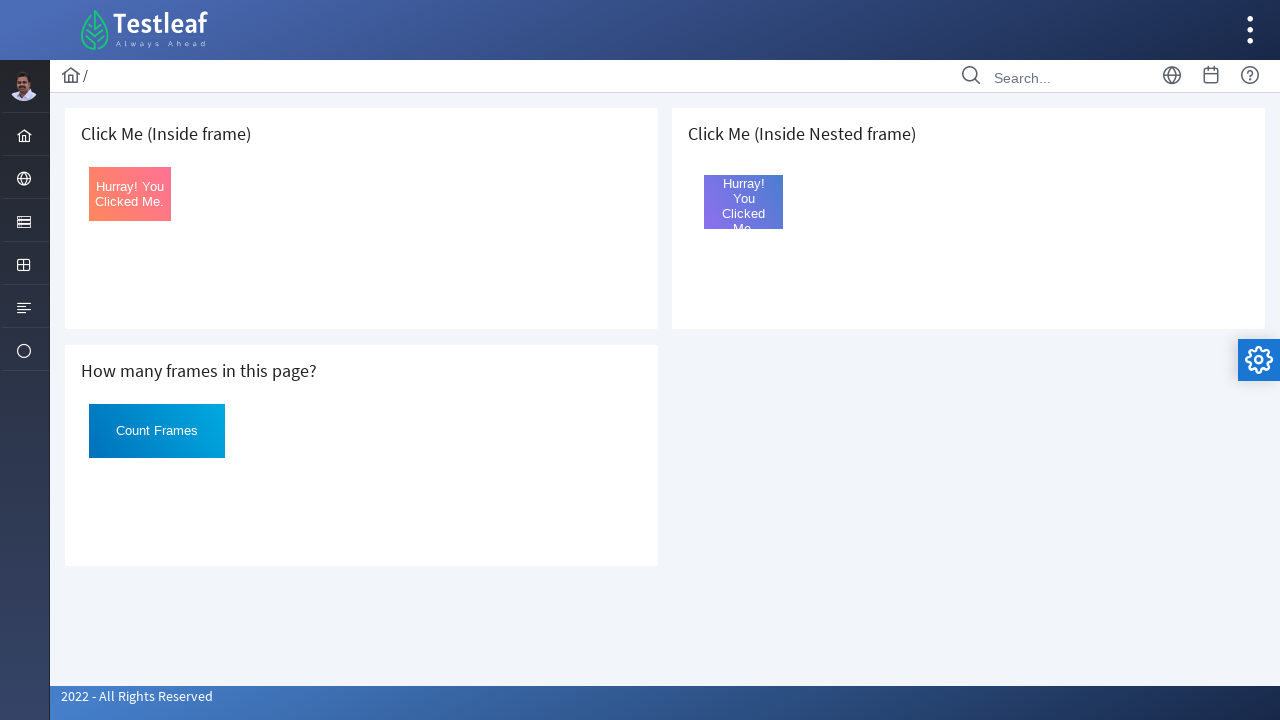

Located frame at index 2
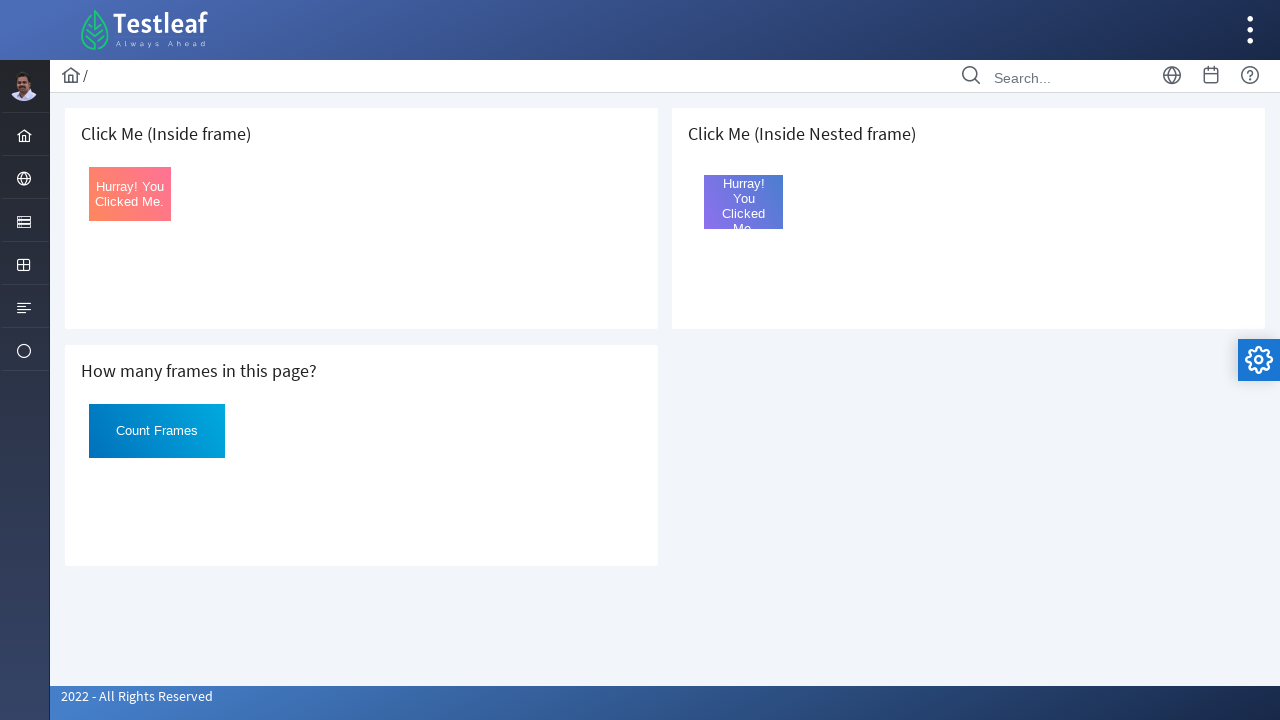

Found 1 inner frames within frame at index 2
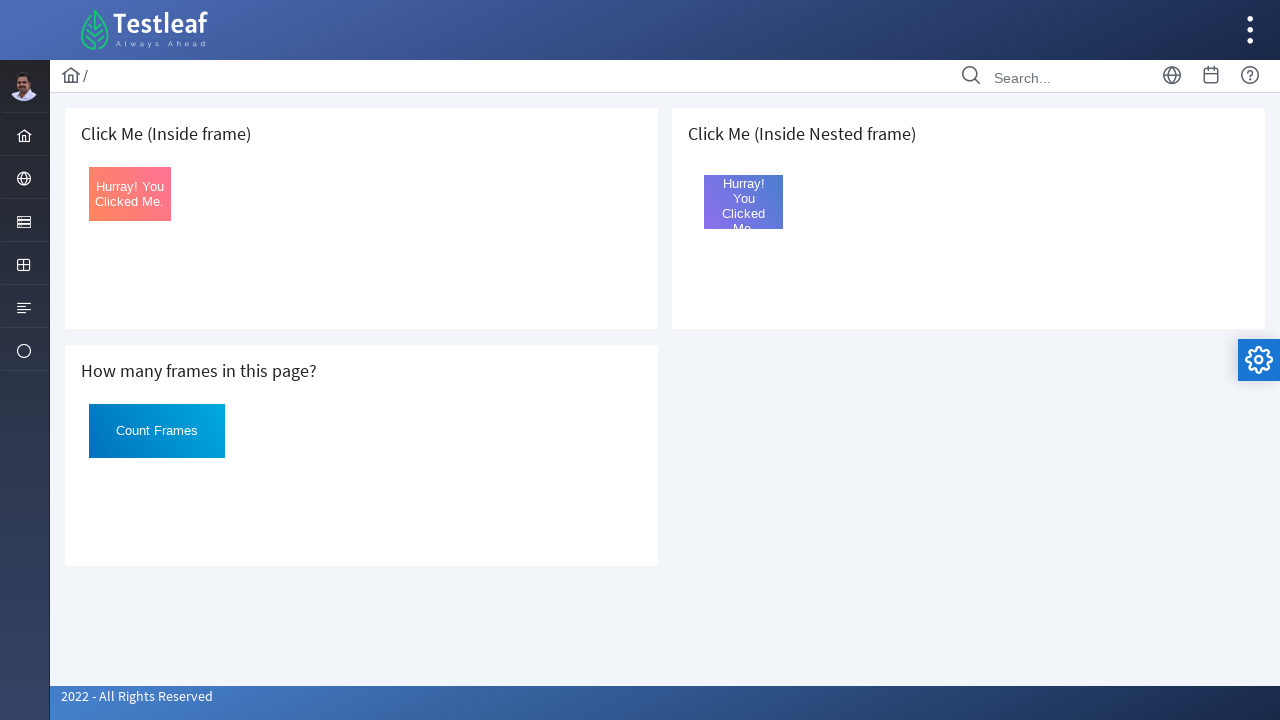

Total frame count calculated: 4
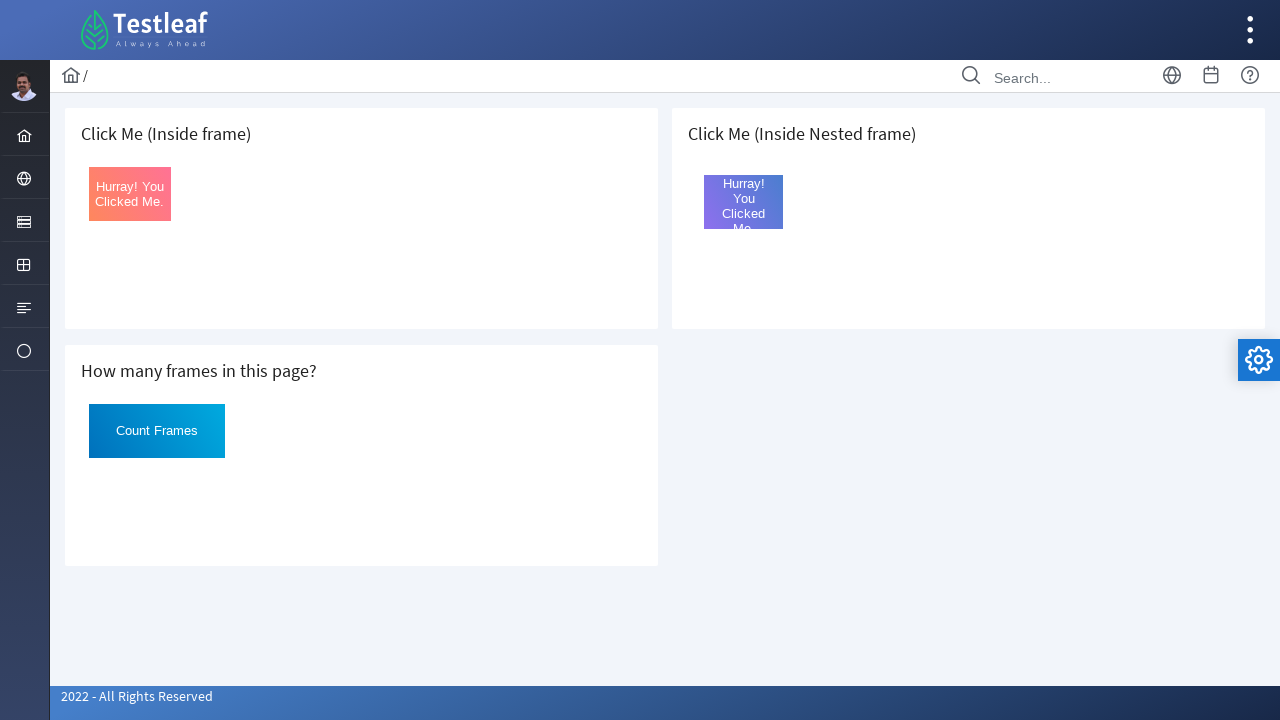

Printed total frame count: 4
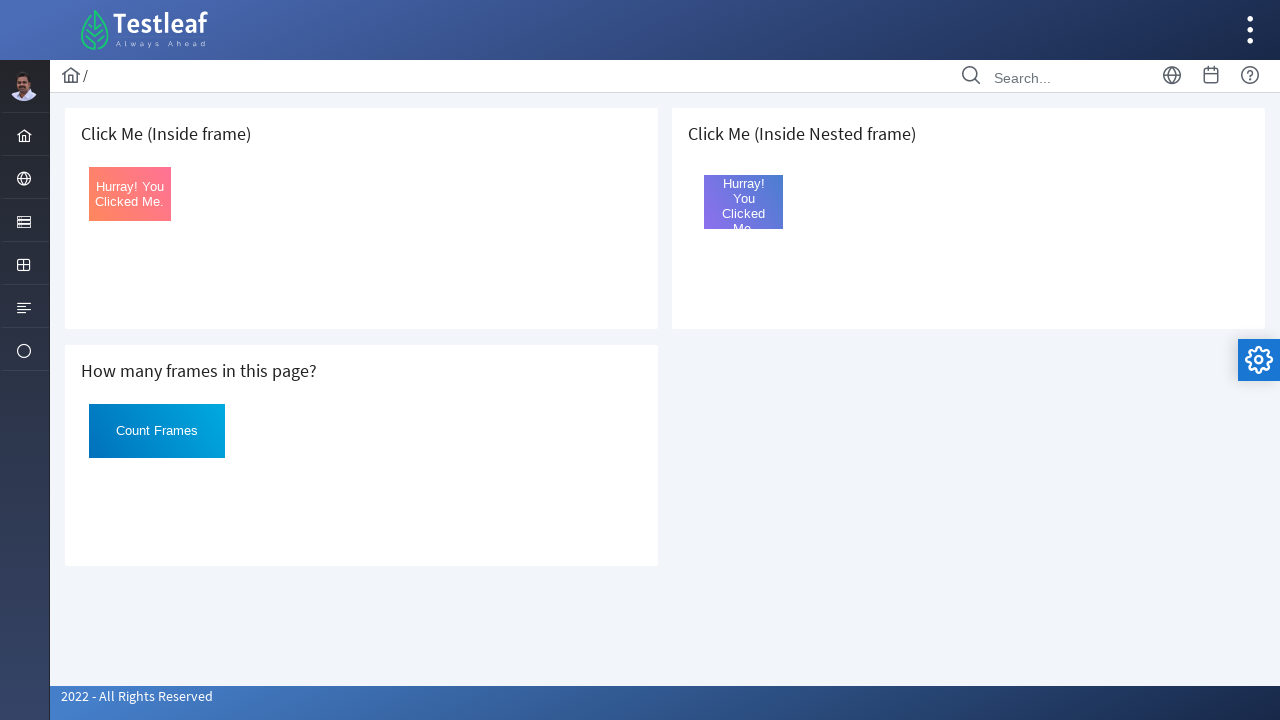

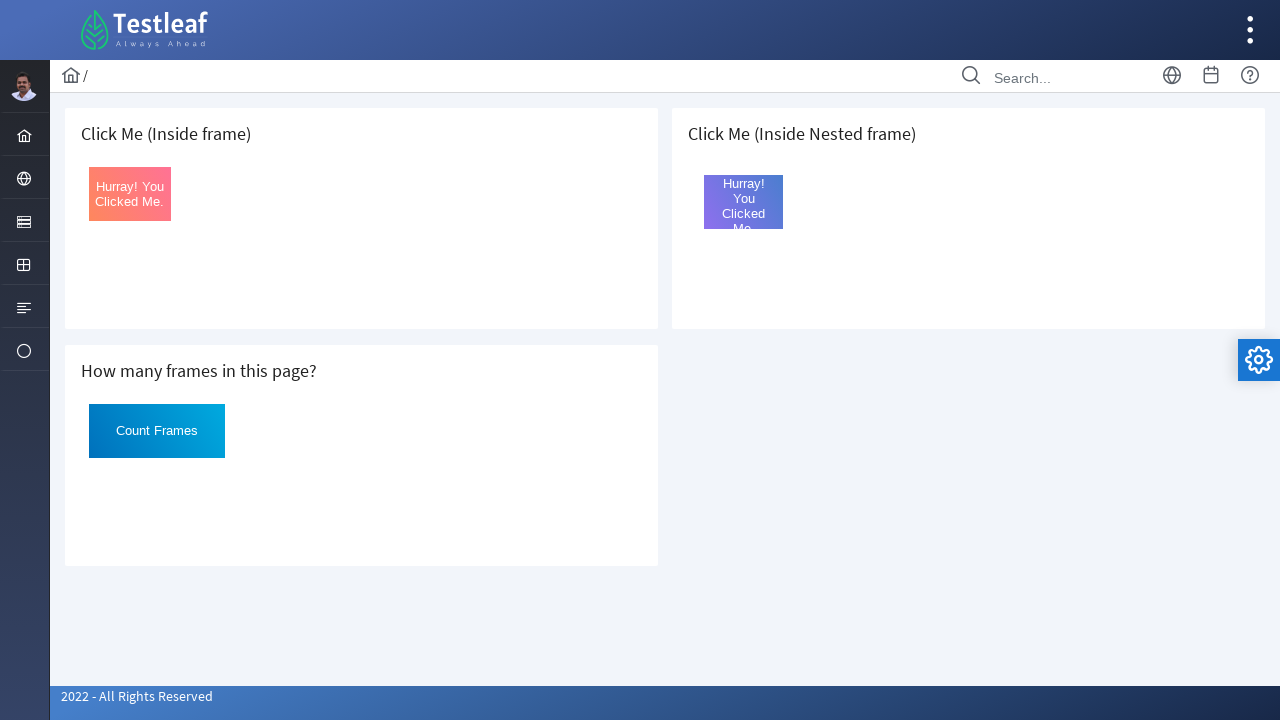